Tests checkbox functionality by navigating to the checkboxes page, checking the initial state of the second checkbox, clicking it to toggle its state, and verifying the change.

Starting URL: http://the-internet.herokuapp.com/

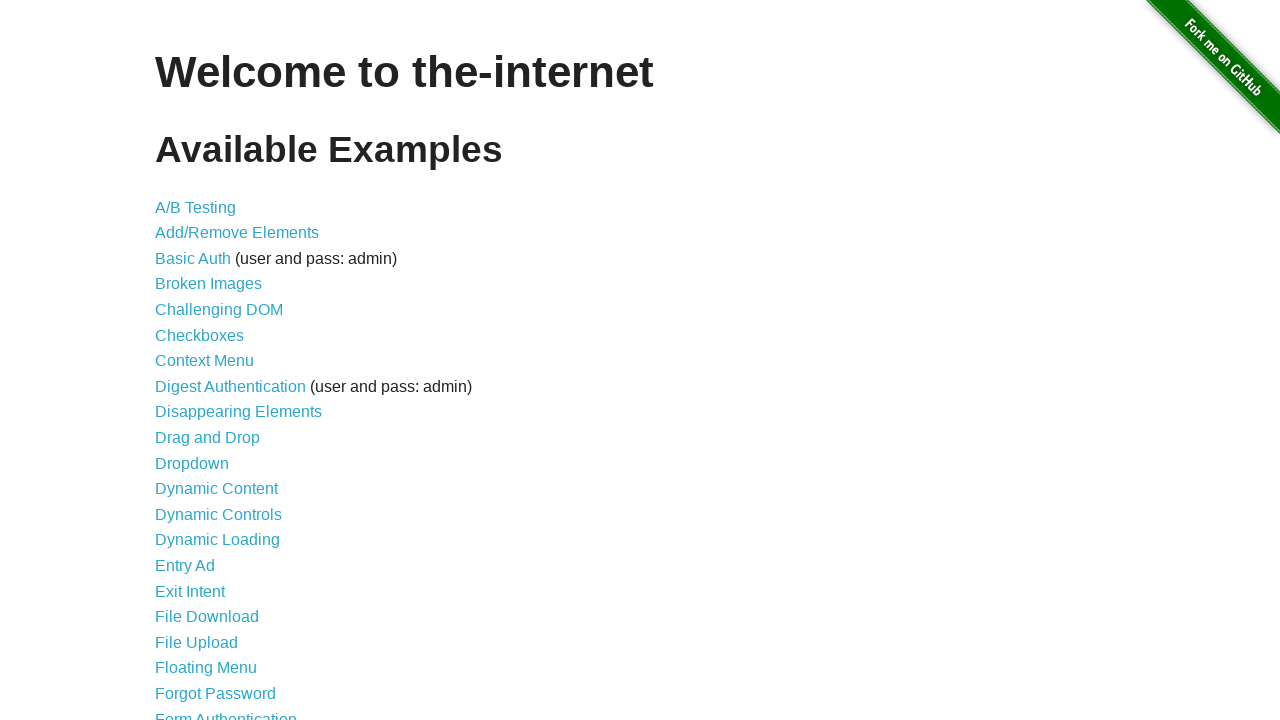

Clicked on Checkboxes link at (200, 335) on a:has-text('Checkboxes')
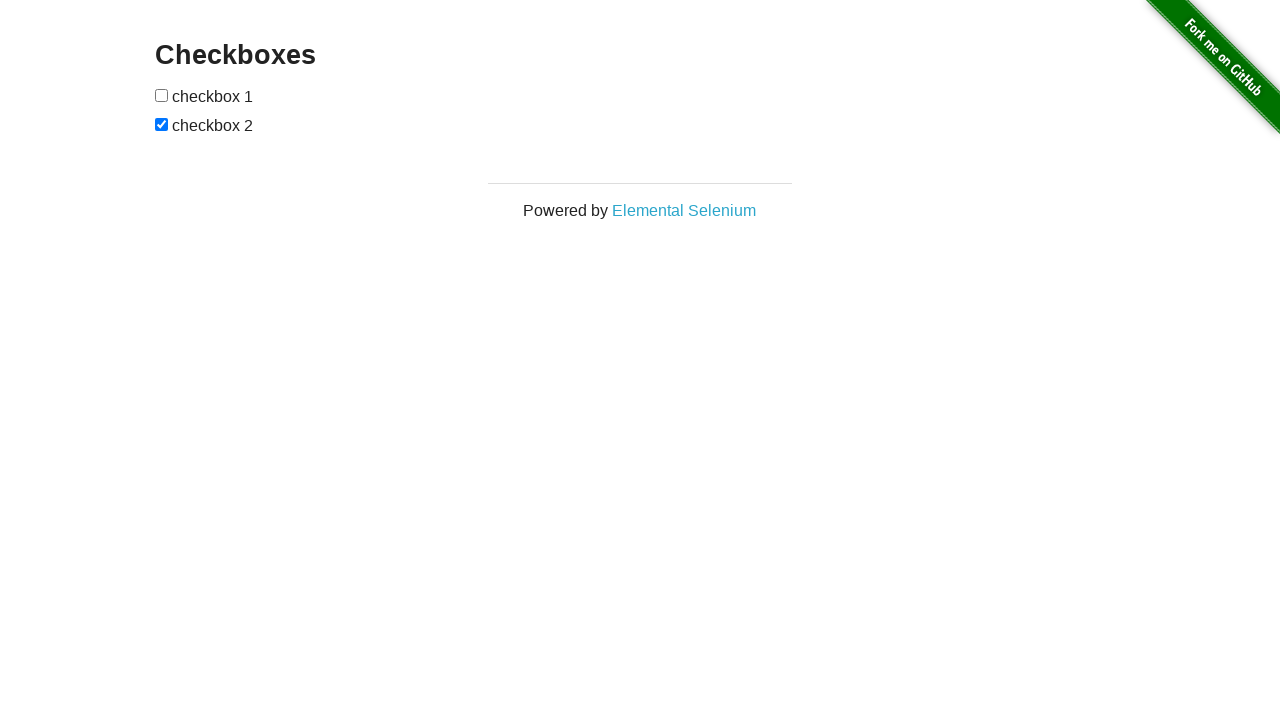

Checkboxes page loaded with input elements visible
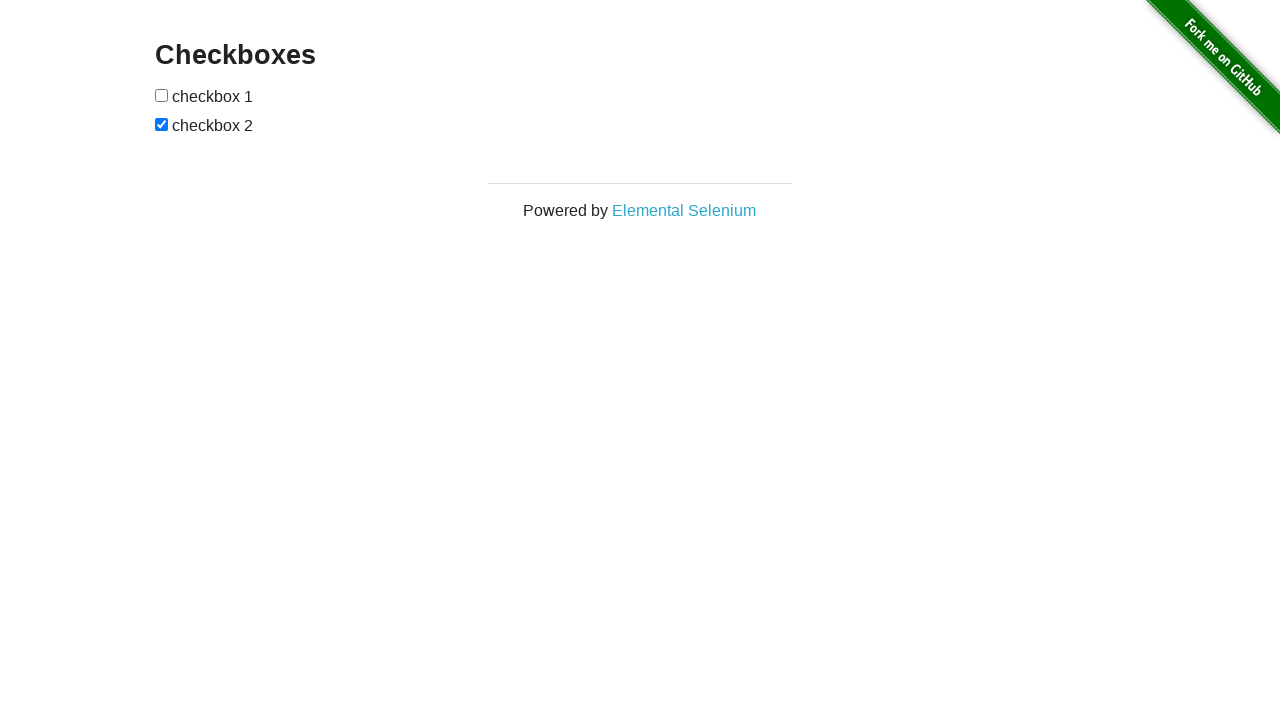

Checked initial state of second checkbox: True
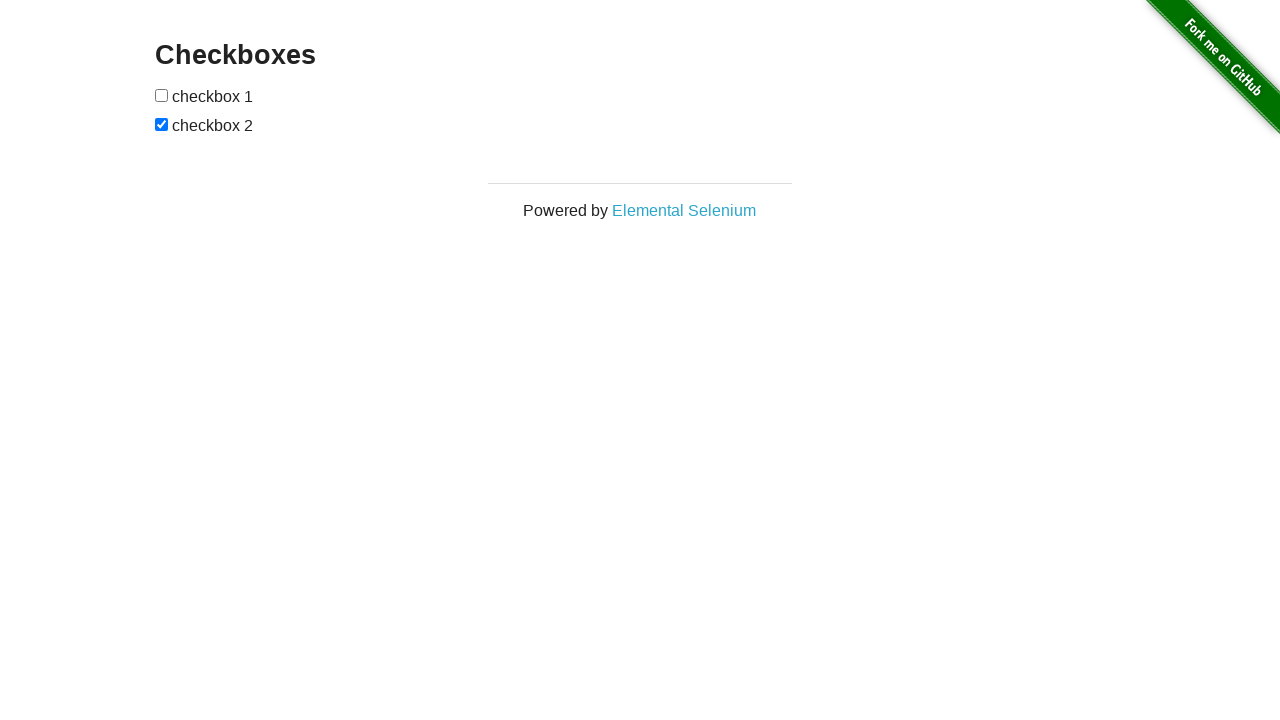

Clicked second checkbox to toggle its state at (162, 124) on xpath=//input[2]
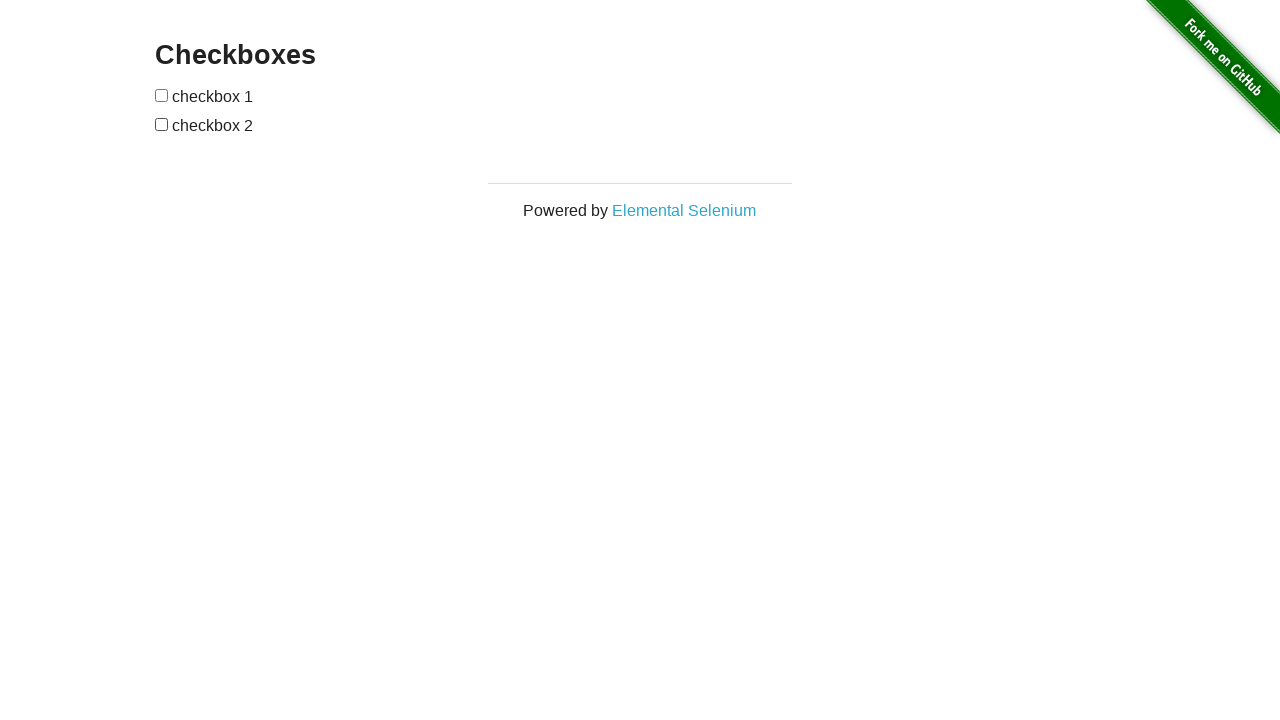

Verified second checkbox new state: False
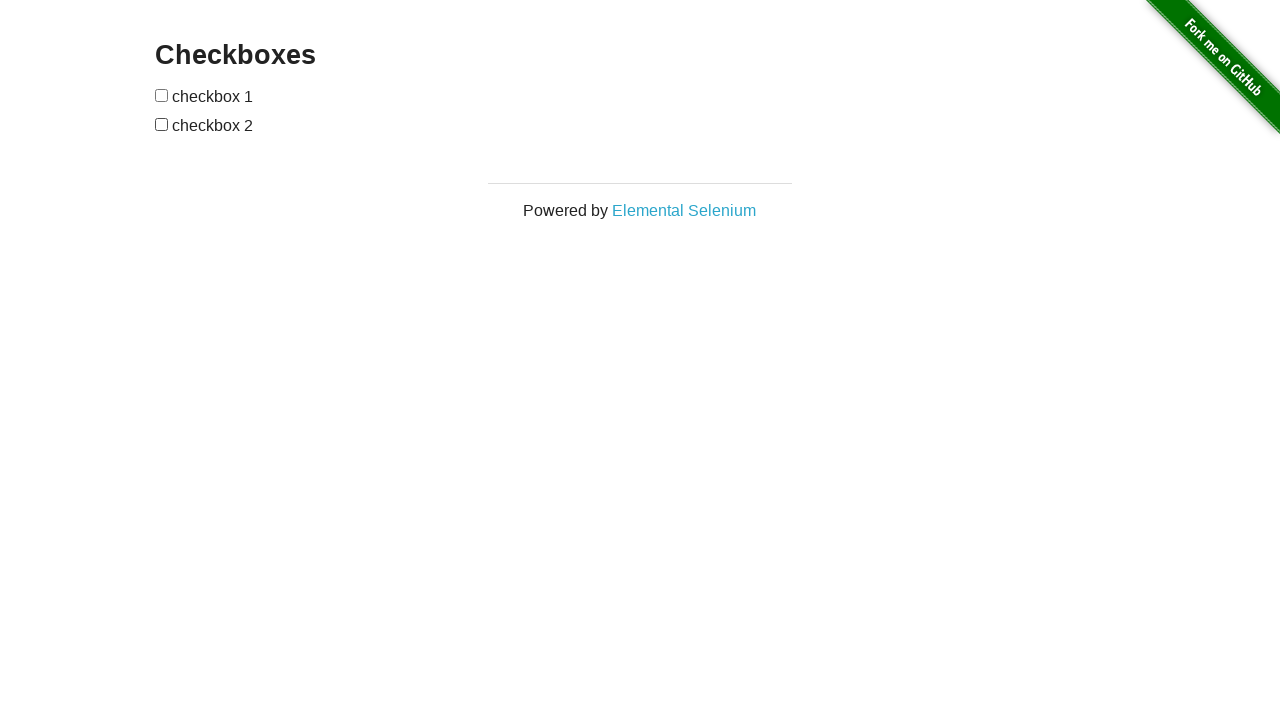

Assertion passed: second checkbox state has changed
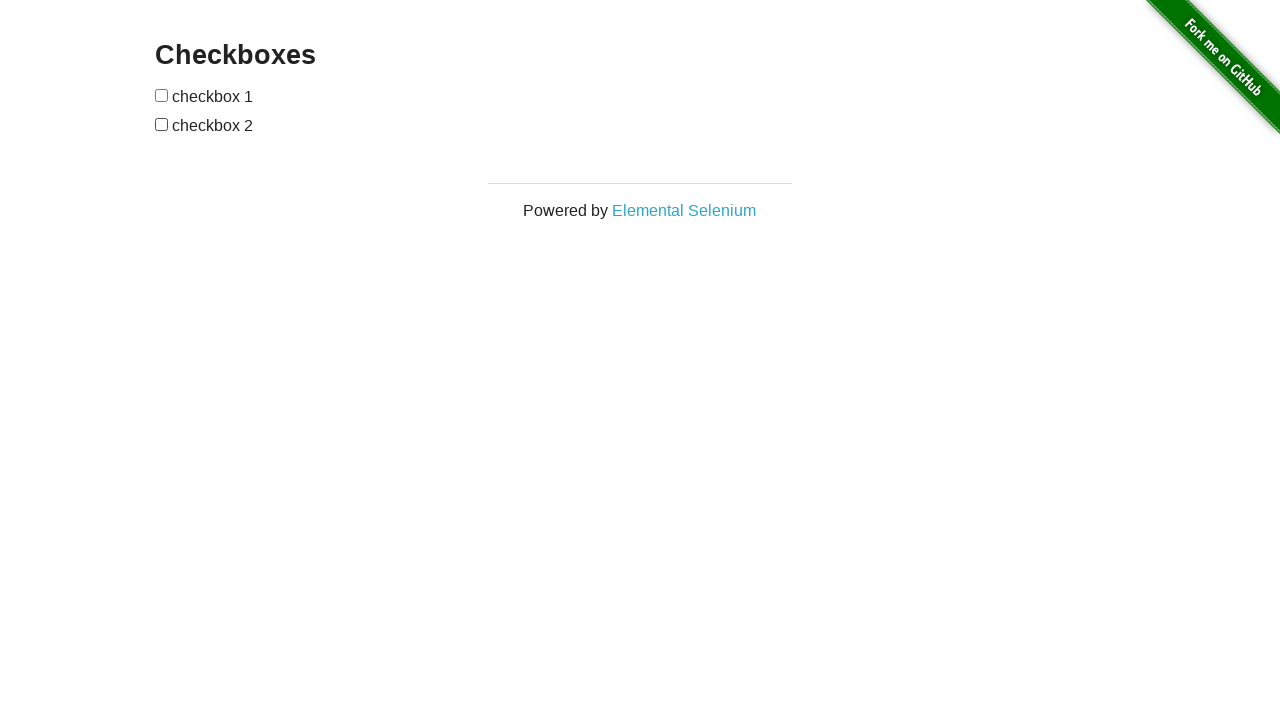

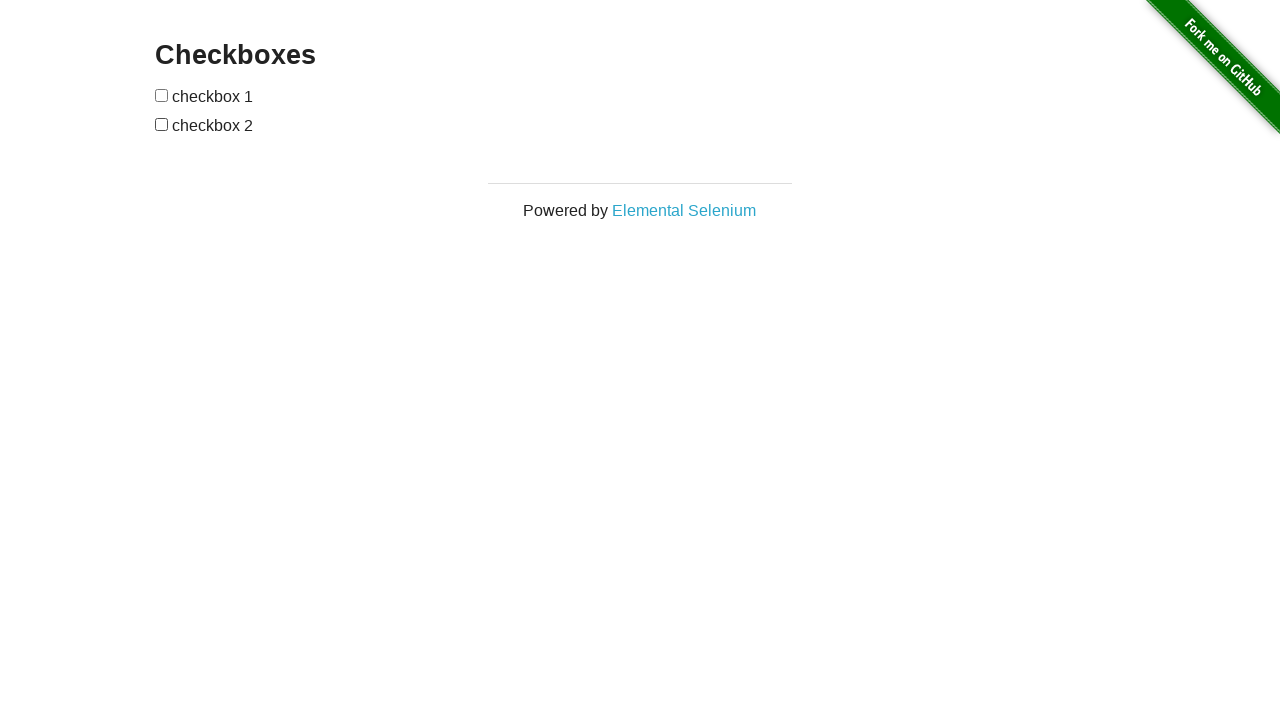